Tests browser alert handling by clicking a button to trigger a simple alert and then accepting it

Starting URL: https://training-support.net/webelements/alerts

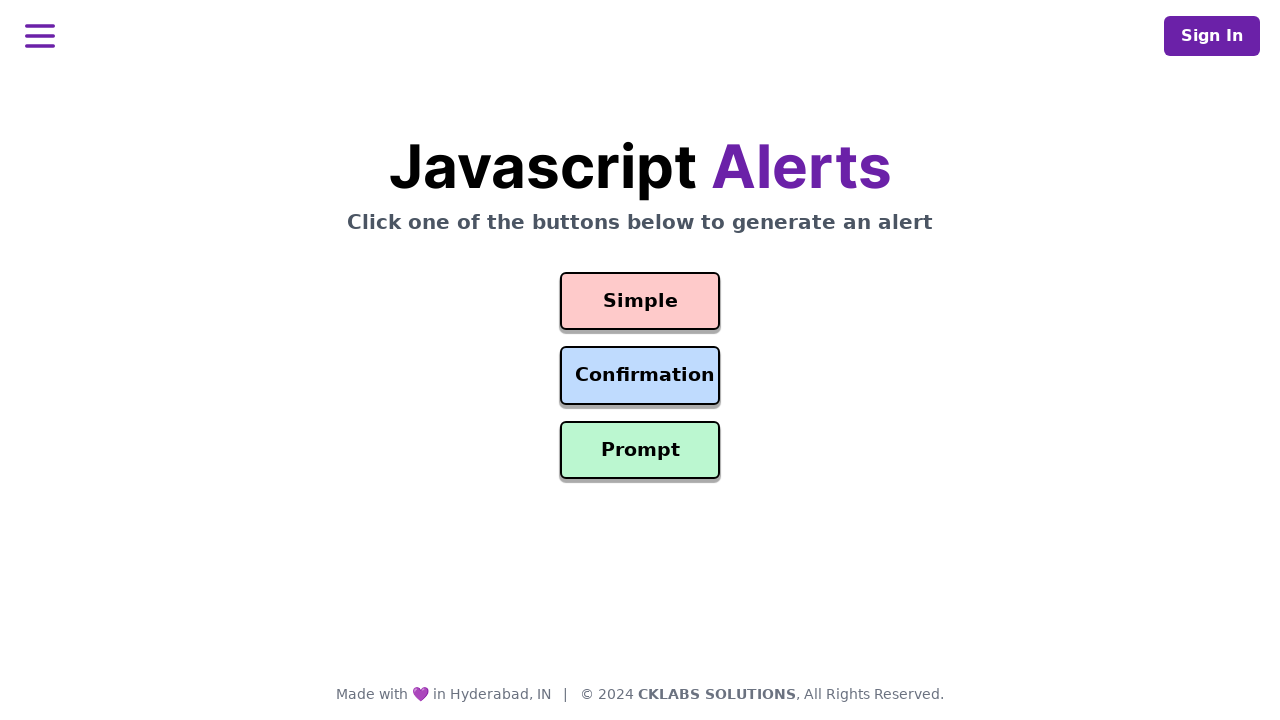

Clicked button to trigger simple alert at (640, 301) on #simple
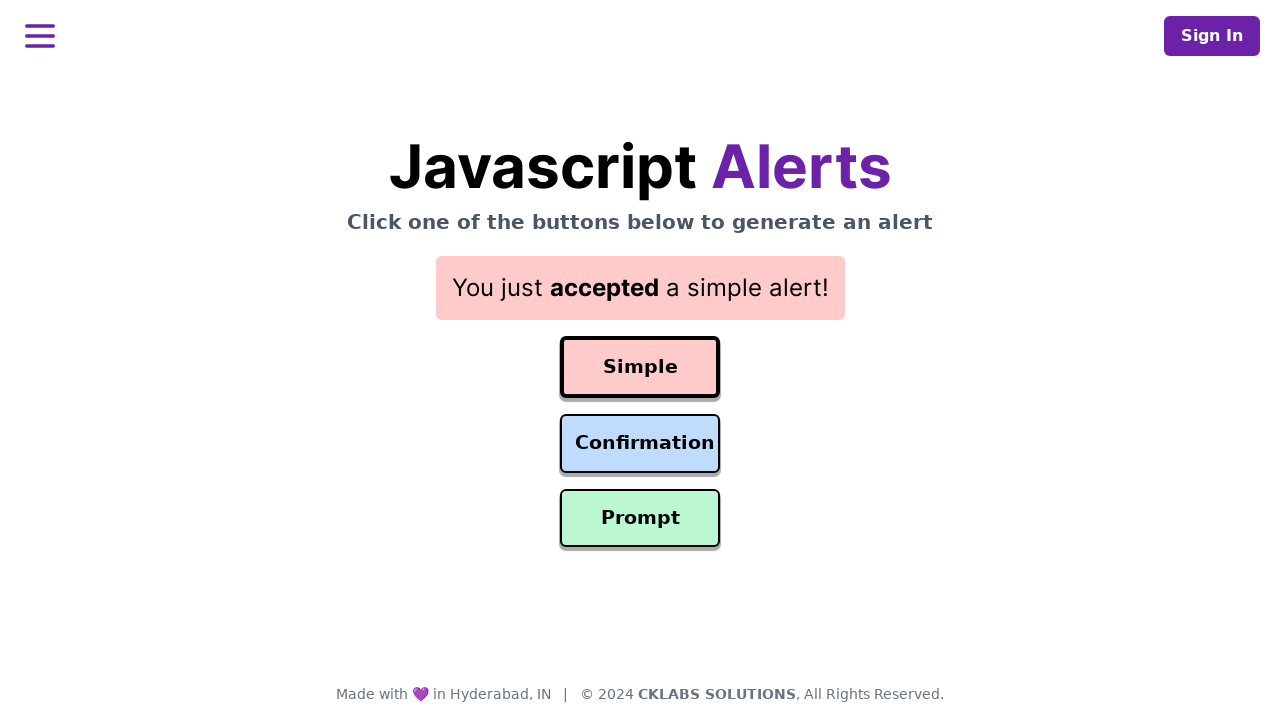

Set up dialog handler to accept alerts
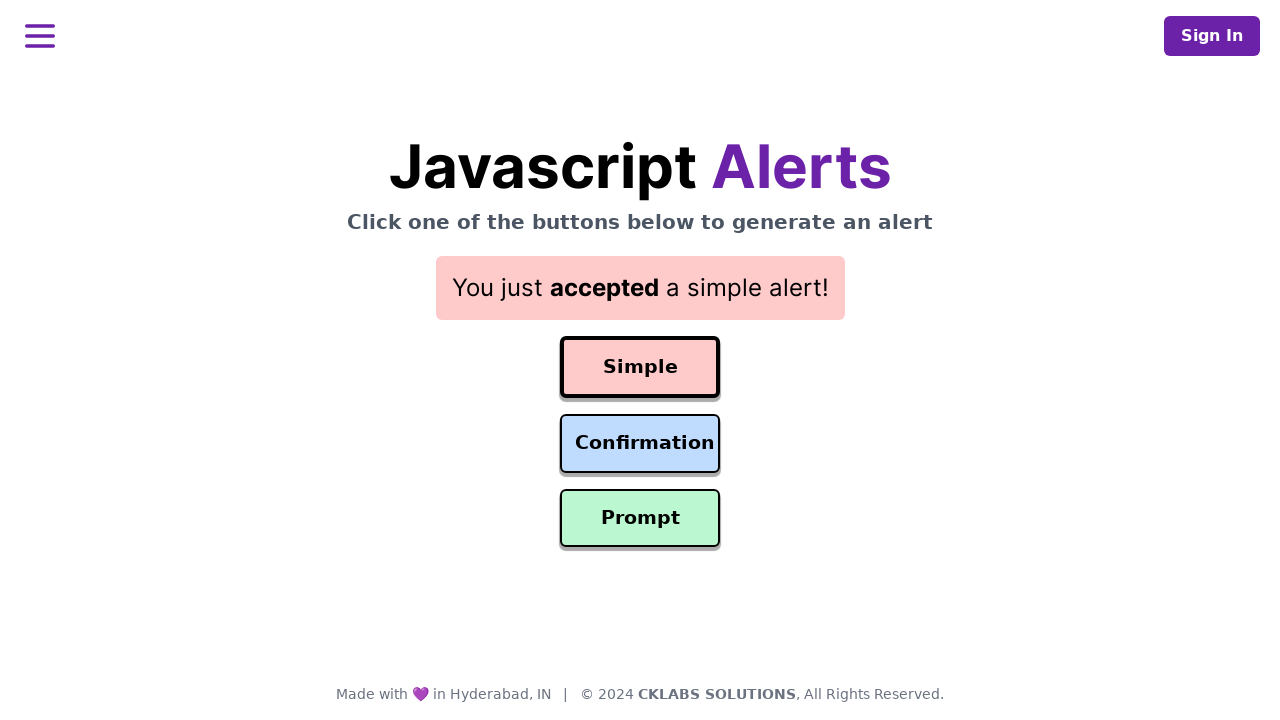

Alert was accepted and result element loaded
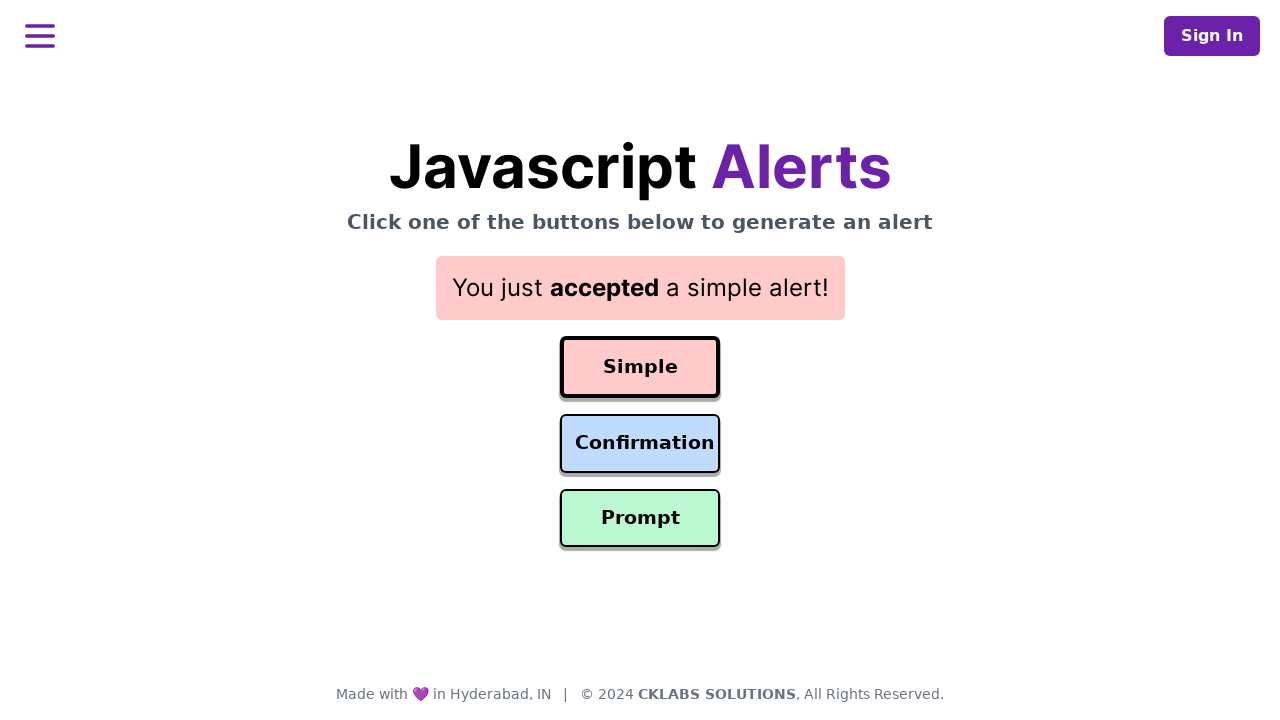

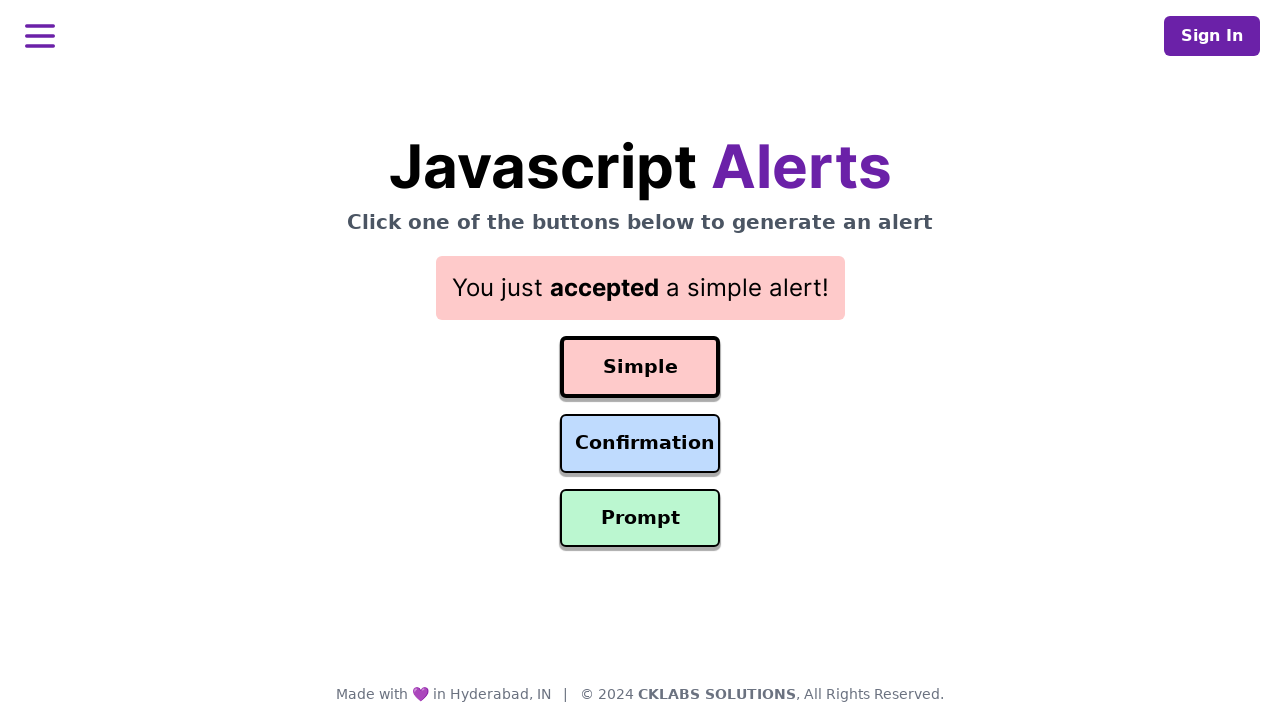